Navigates to the Demoblaze e-commerce demo site and maximizes the browser window

Starting URL: https://demoblaze.com

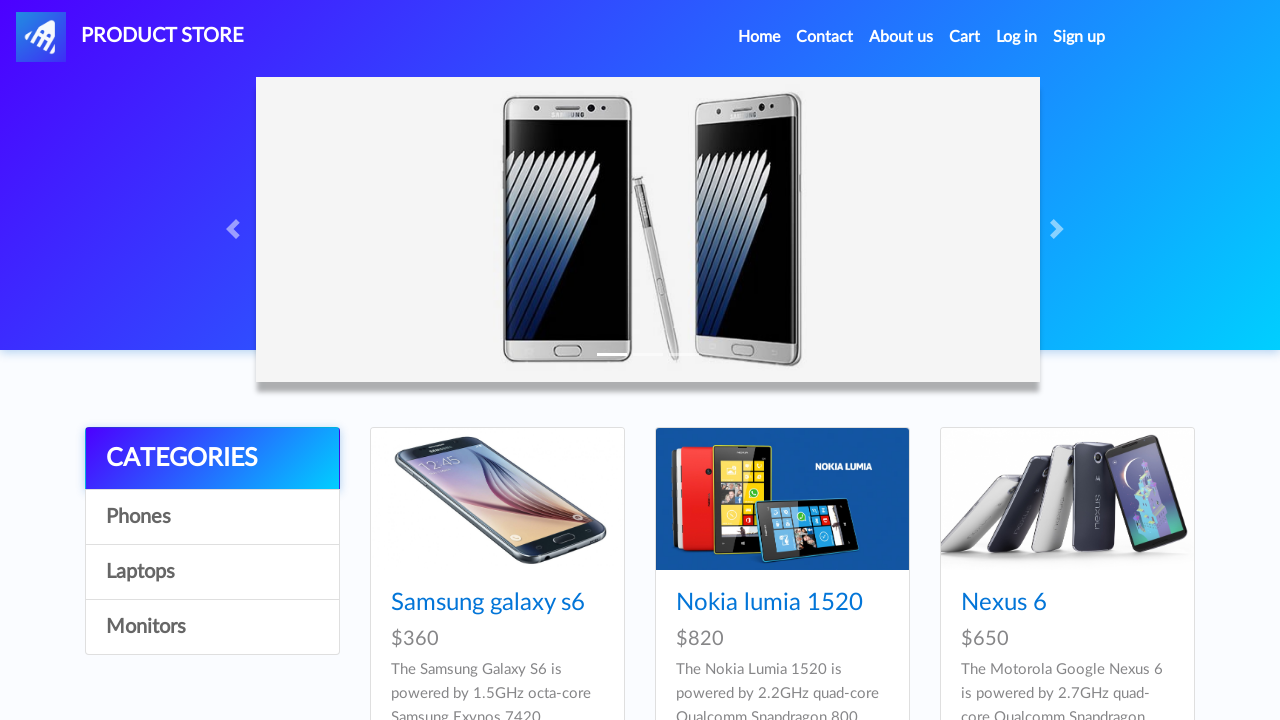

Page fully loaded (DOM content ready)
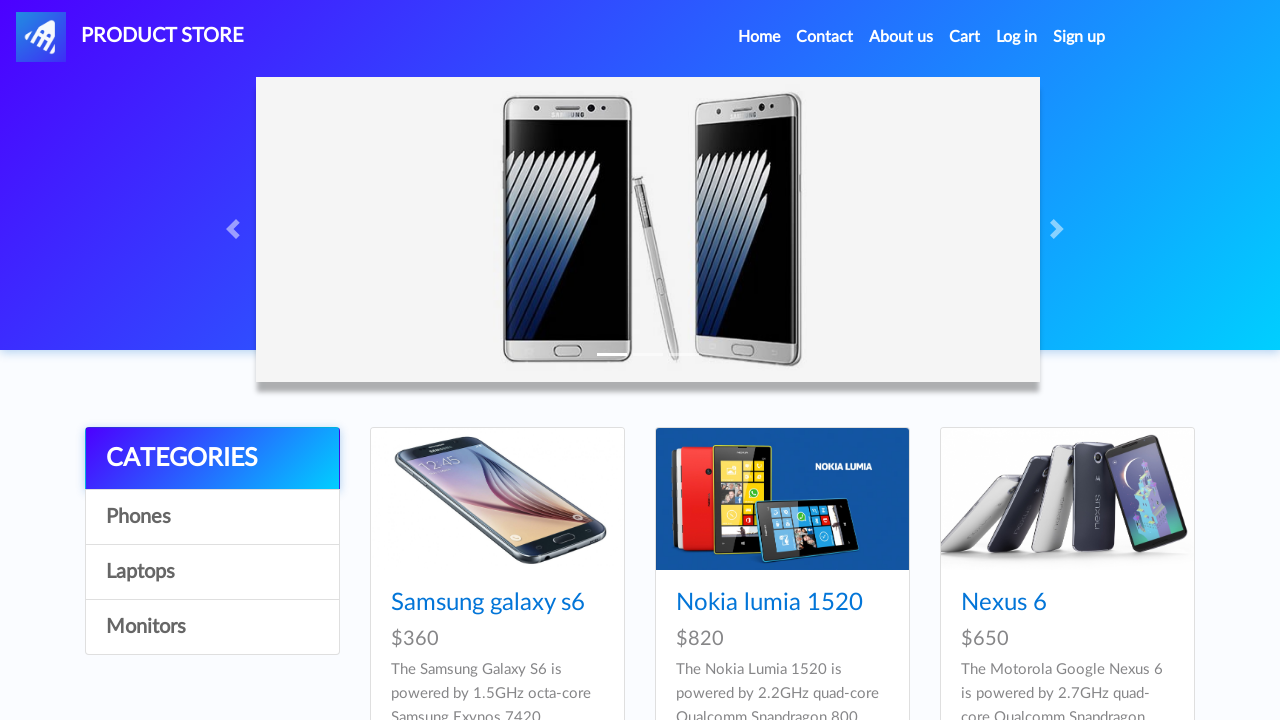

Browser window maximized
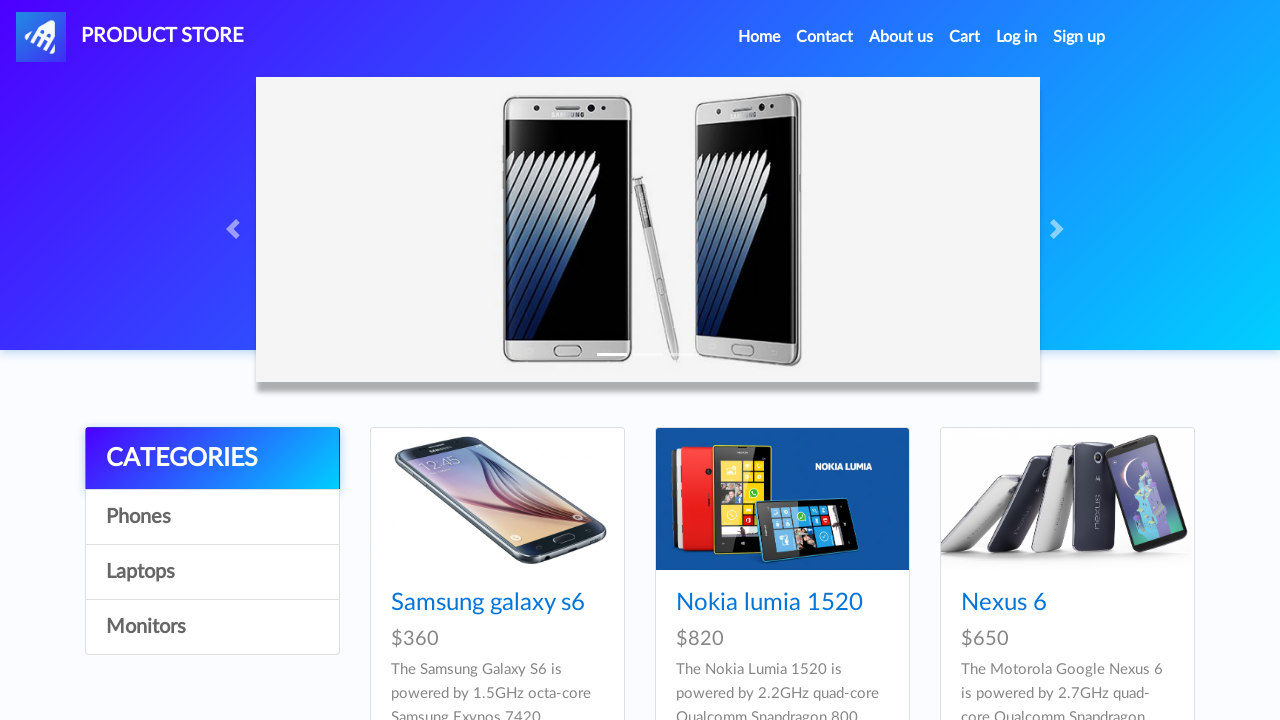

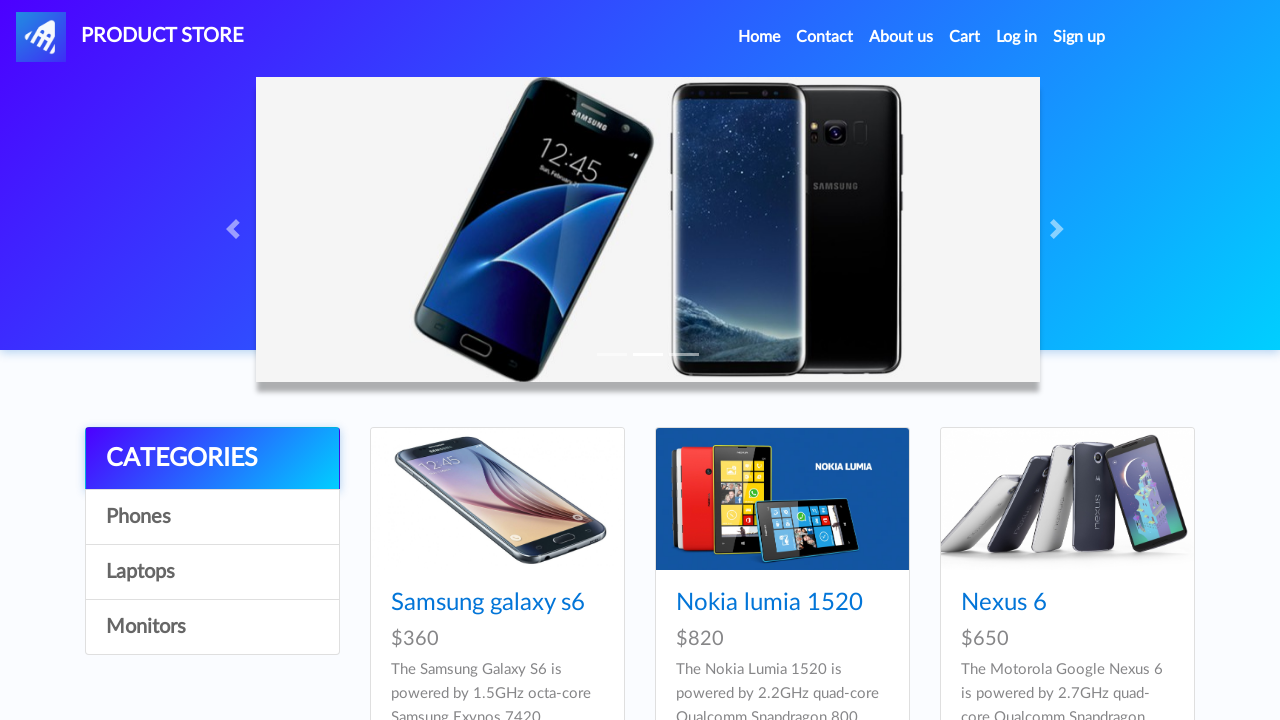